Navigates to the W3Schools HTML tables tutorial page and waits for the page content to load

Starting URL: https://www.w3schools.com/html/html_tables.asp

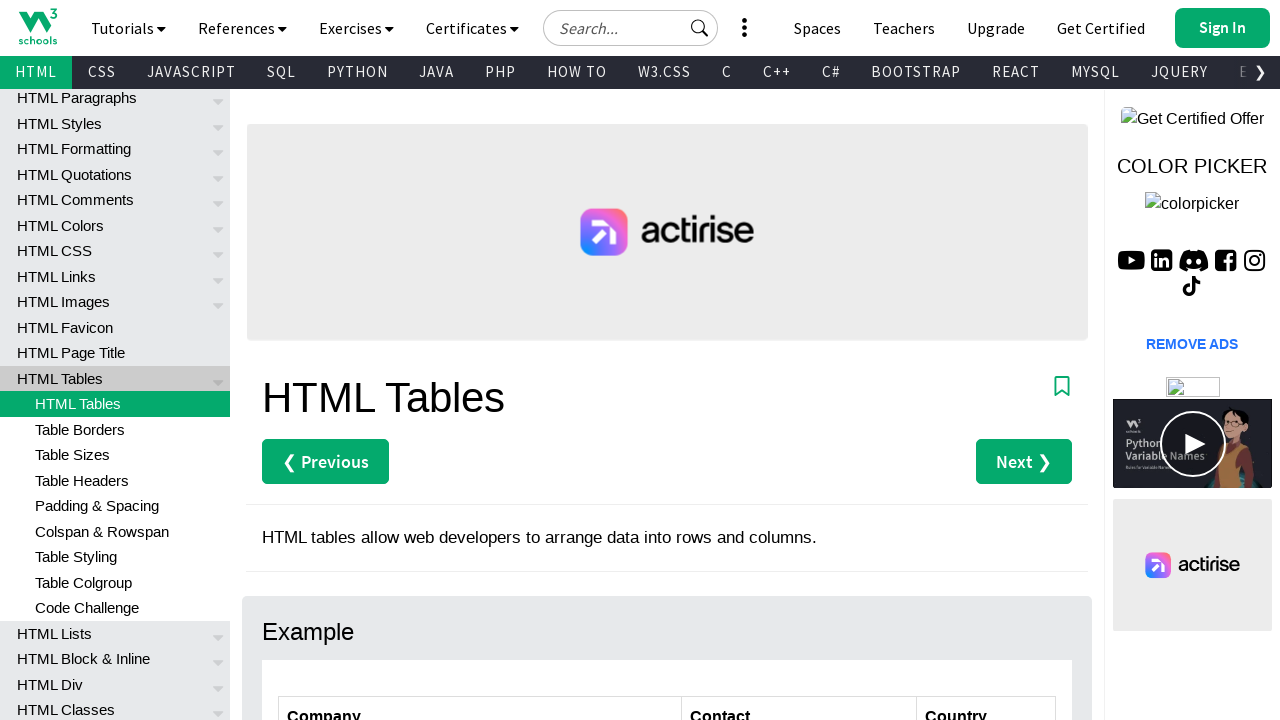

Navigated to W3Schools HTML tables tutorial page
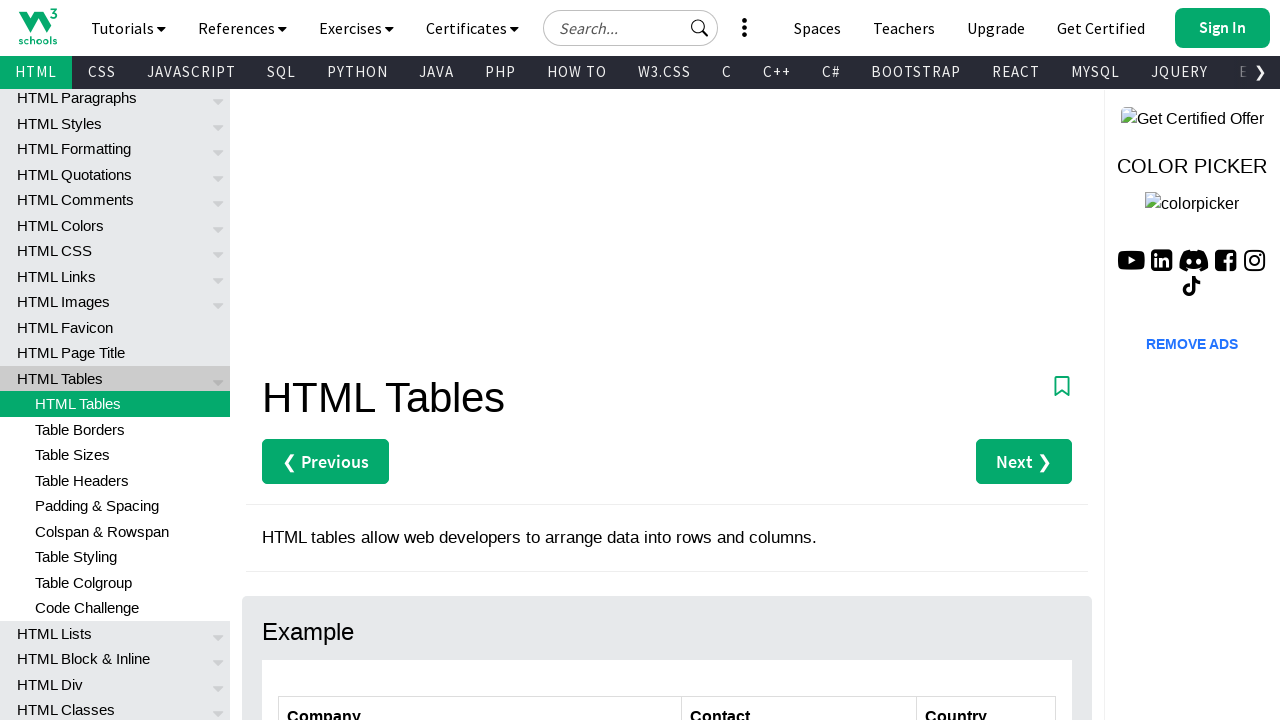

Waited for table element to load on the page
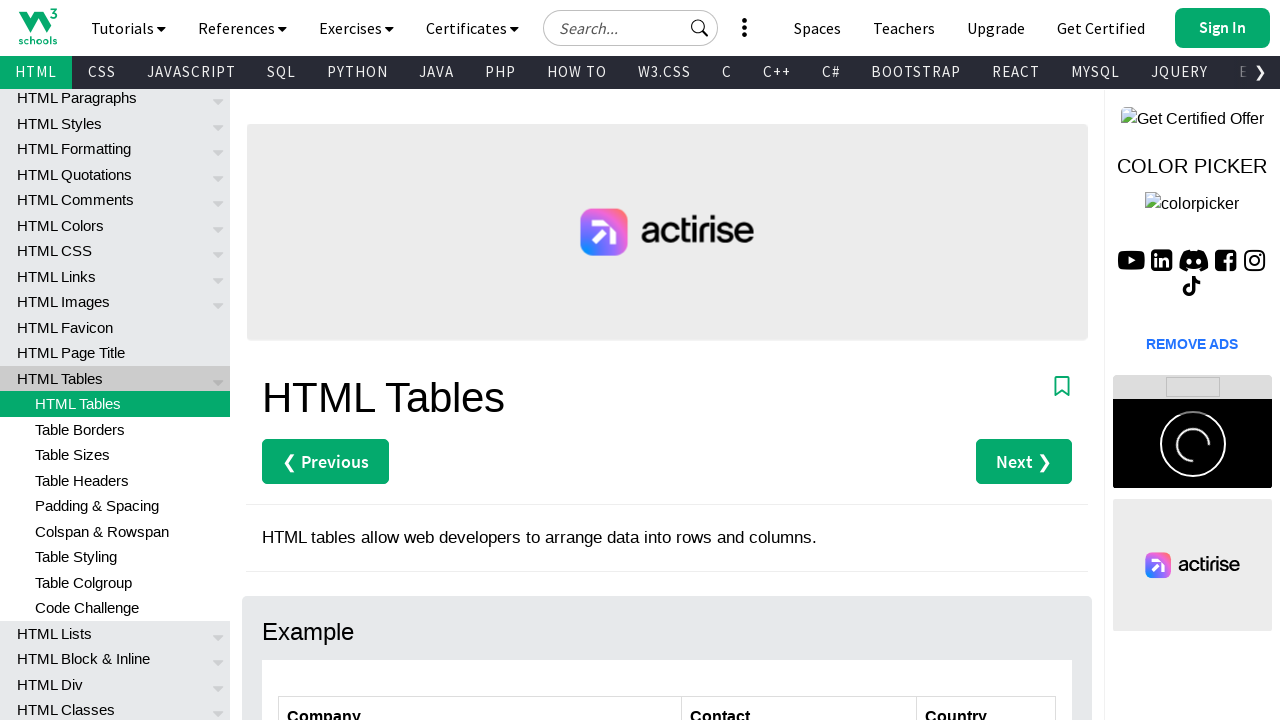

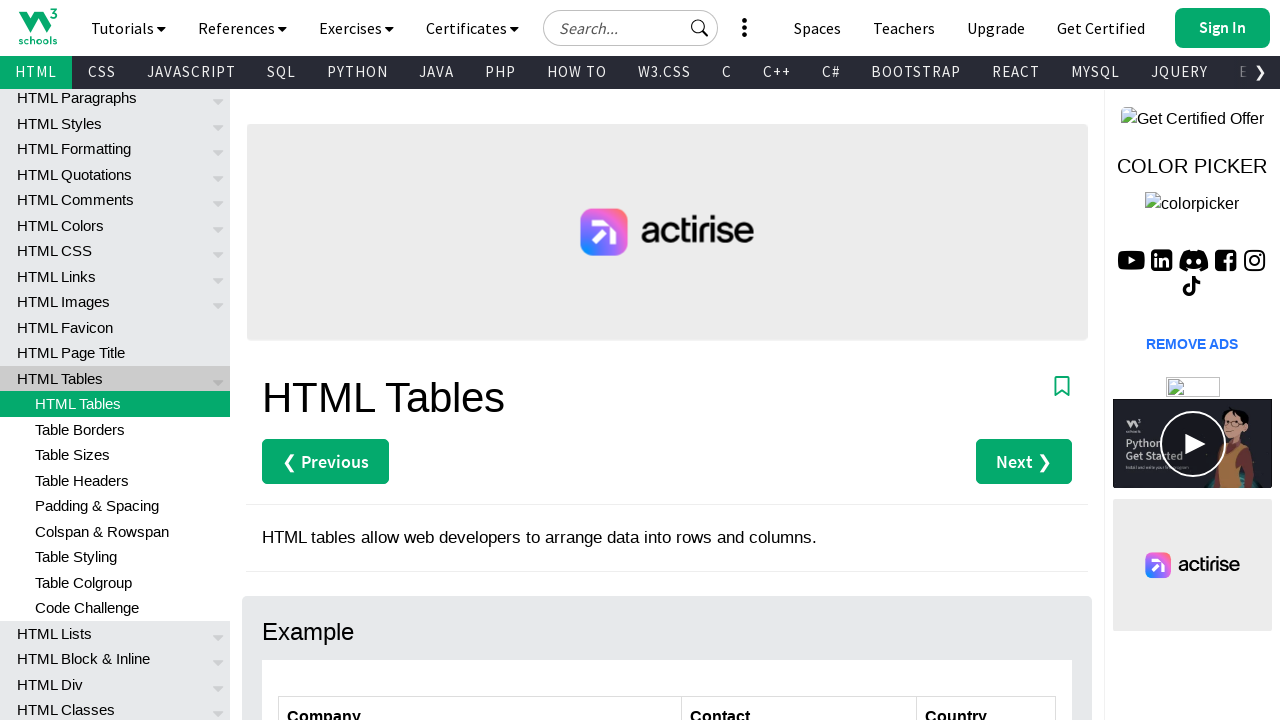